Tests domain availability search on registro.br (Brazilian domain registry) by entering a domain name and submitting the search form

Starting URL: https://registro.br

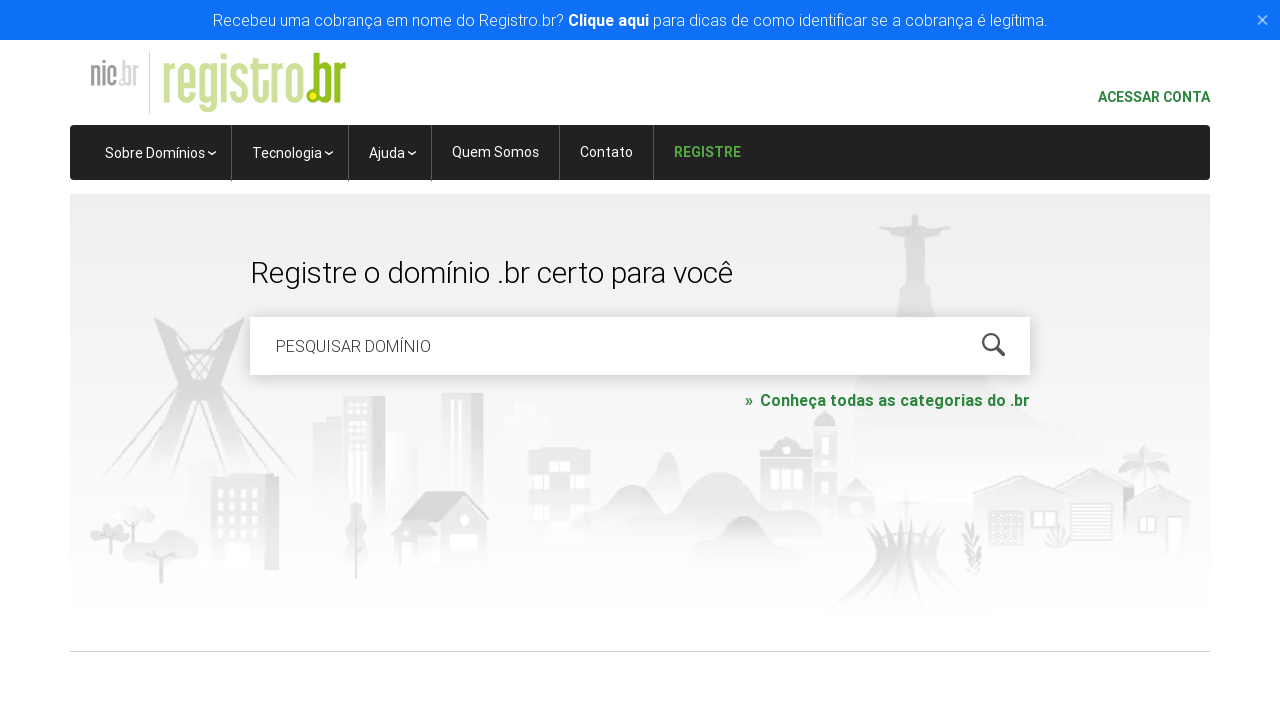

Cleared the domain search field on #is-avail-field
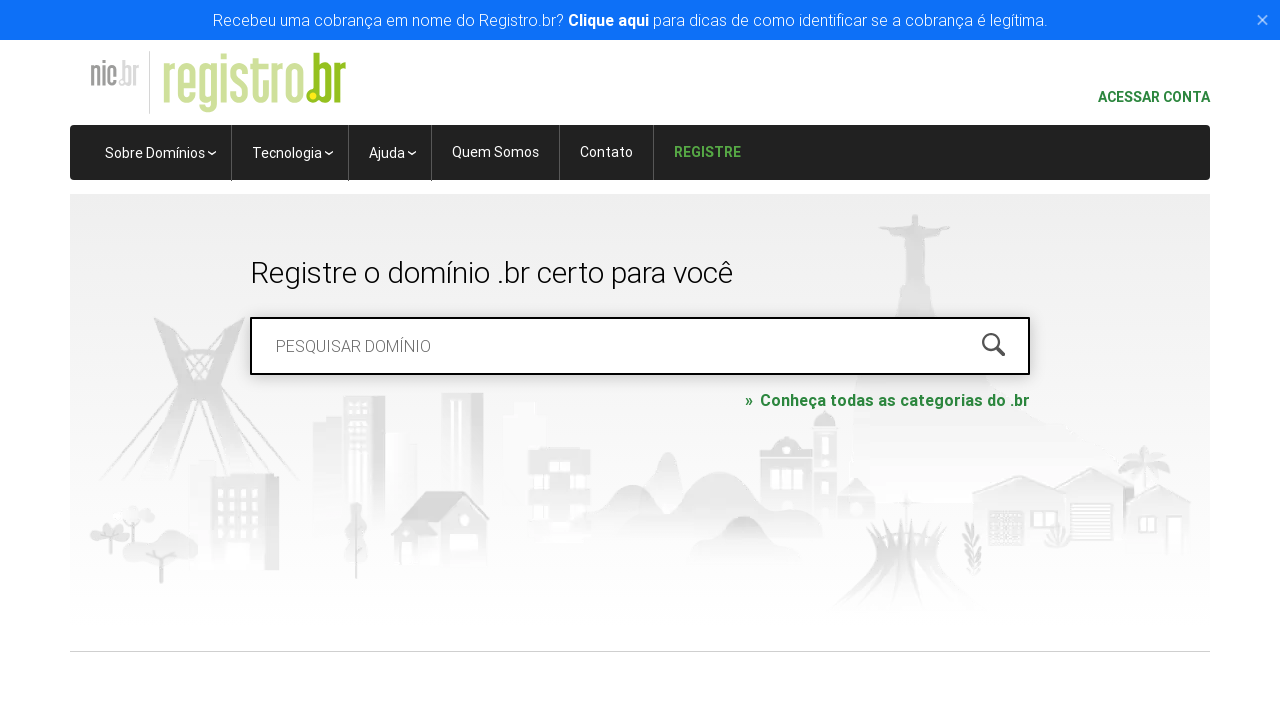

Entered domain name 'testedominio2024.com.br' in search field on #is-avail-field
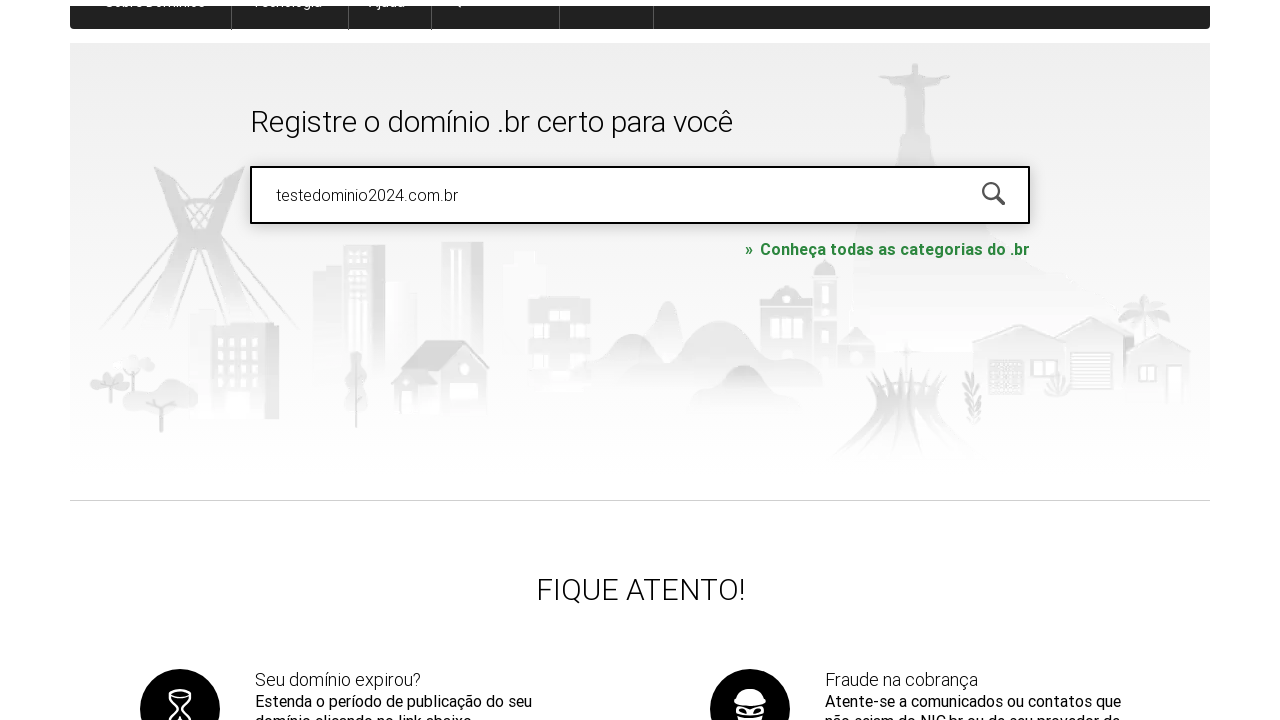

Pressed Enter to submit domain availability search on #is-avail-field
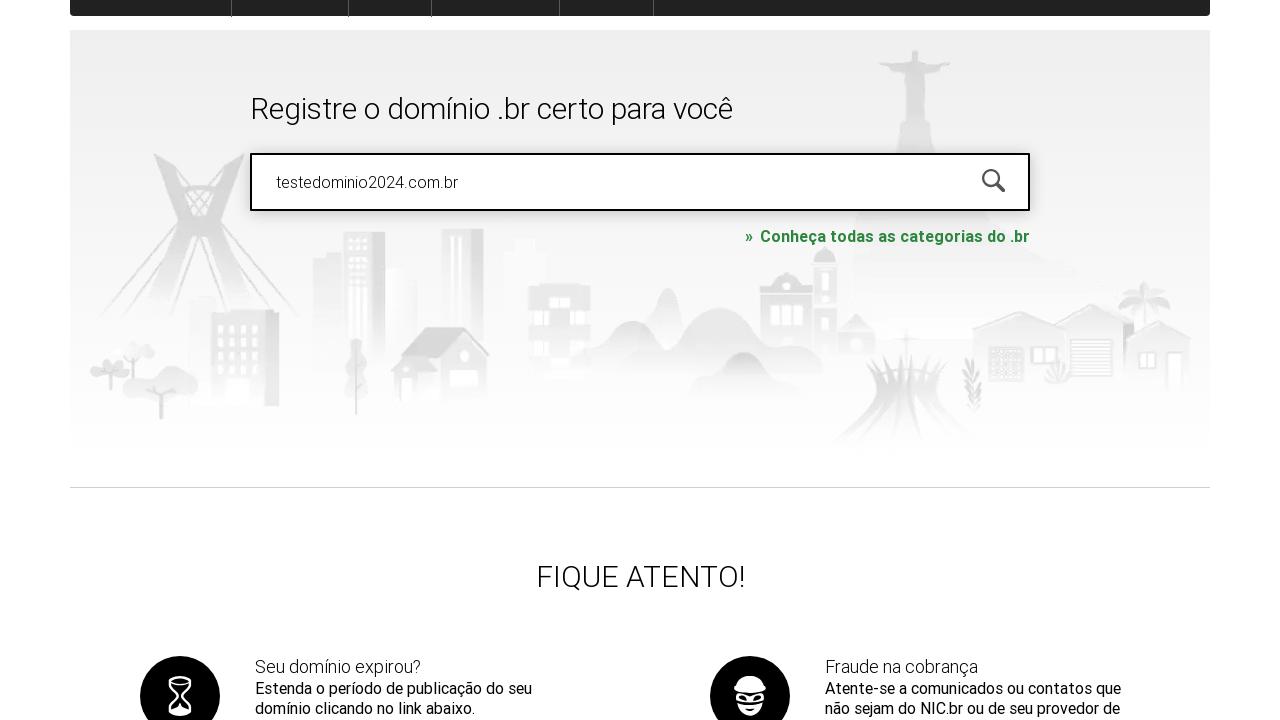

Waited for search results to load (network idle)
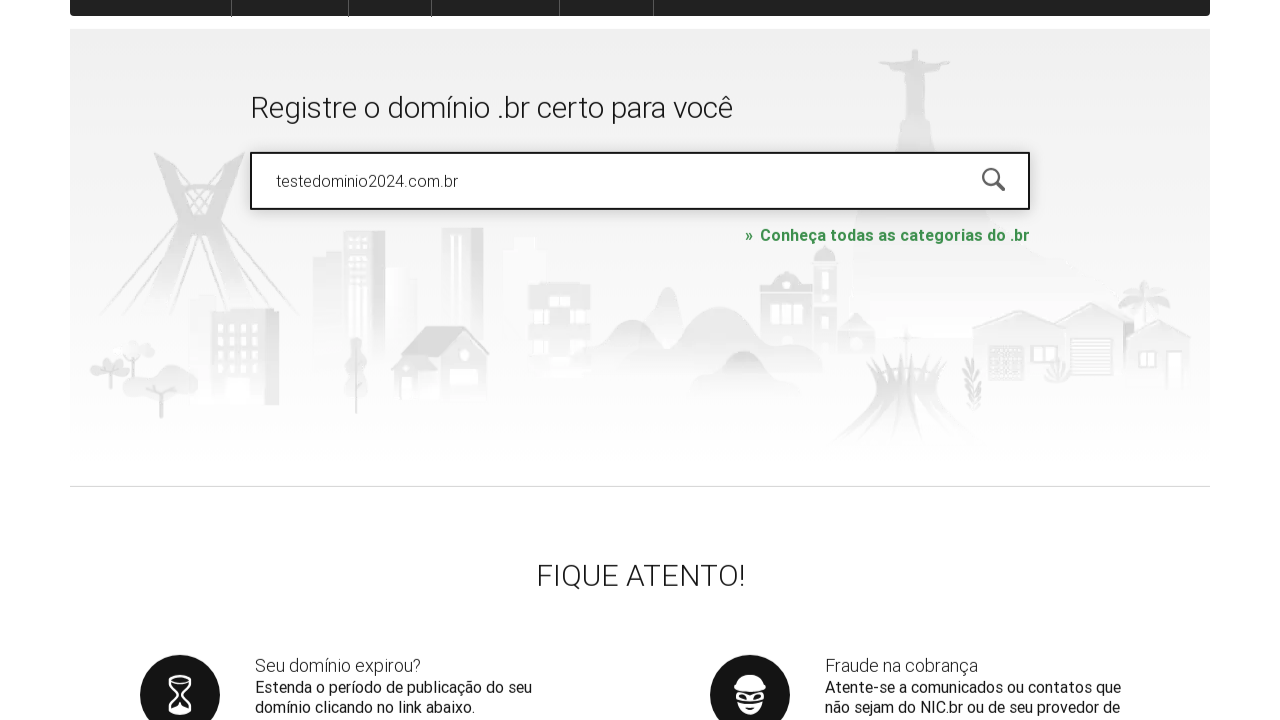

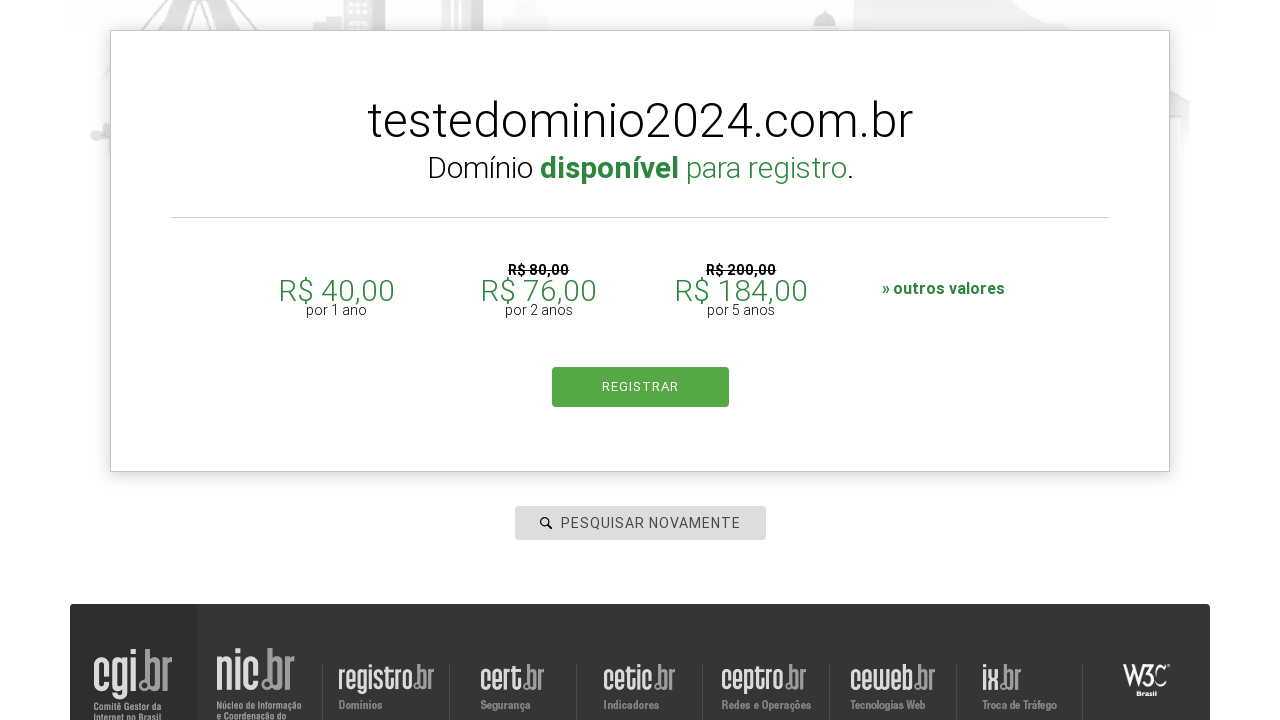